Tests contact form submission by filling in name, email, subject, and message fields and clicking send button

Starting URL: https://adoring-pasteur-3ae17d.netlify.app/contact.html

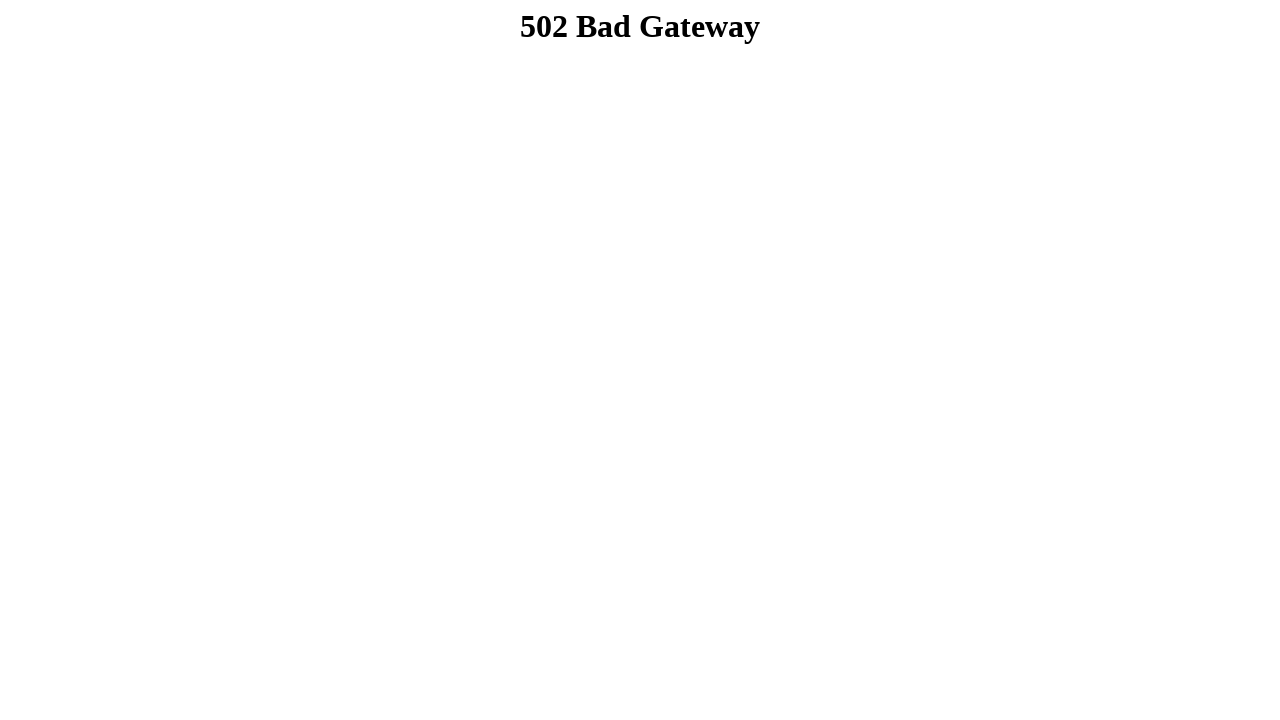

Navigated to contact form page
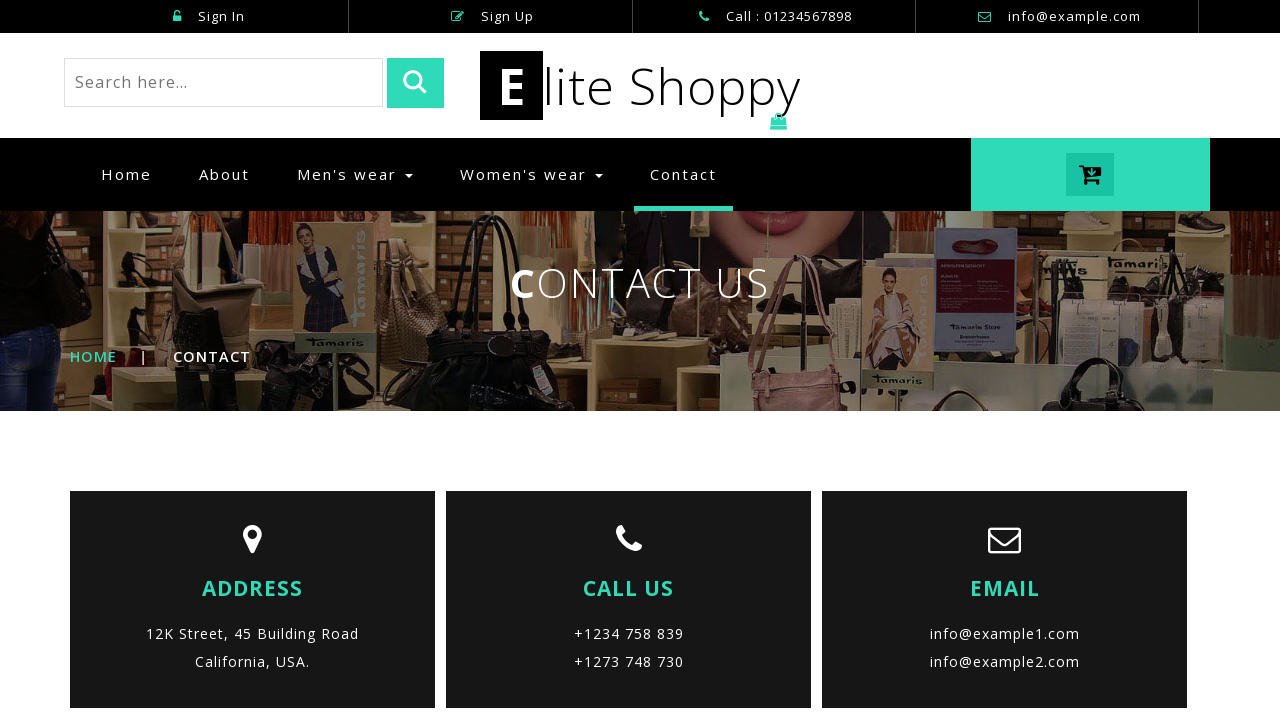

Filled name field with 'John Smith' on xpath=/html/body/div[9]/div/div/div[1]/div[2]/form/div[1]/input
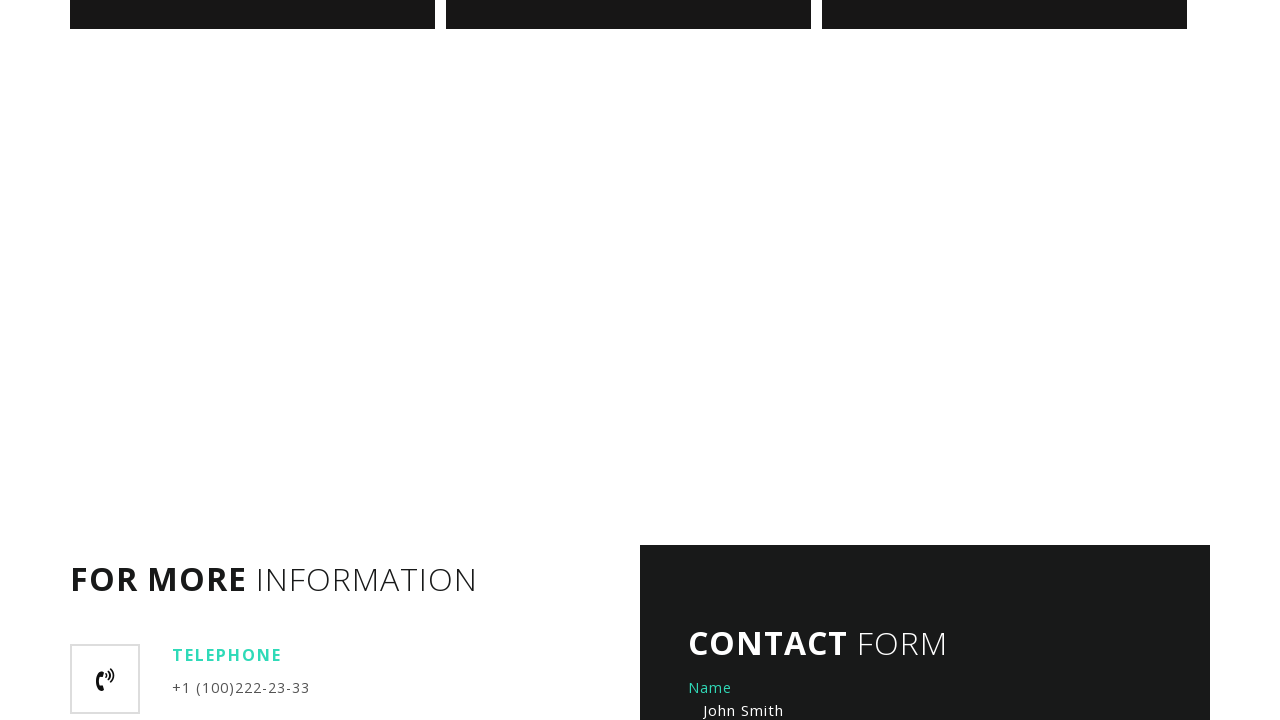

Filled email field with 'john.smith@example.com' on xpath=/html/body/div[9]/div/div/div[1]/div[2]/form/div[2]/input
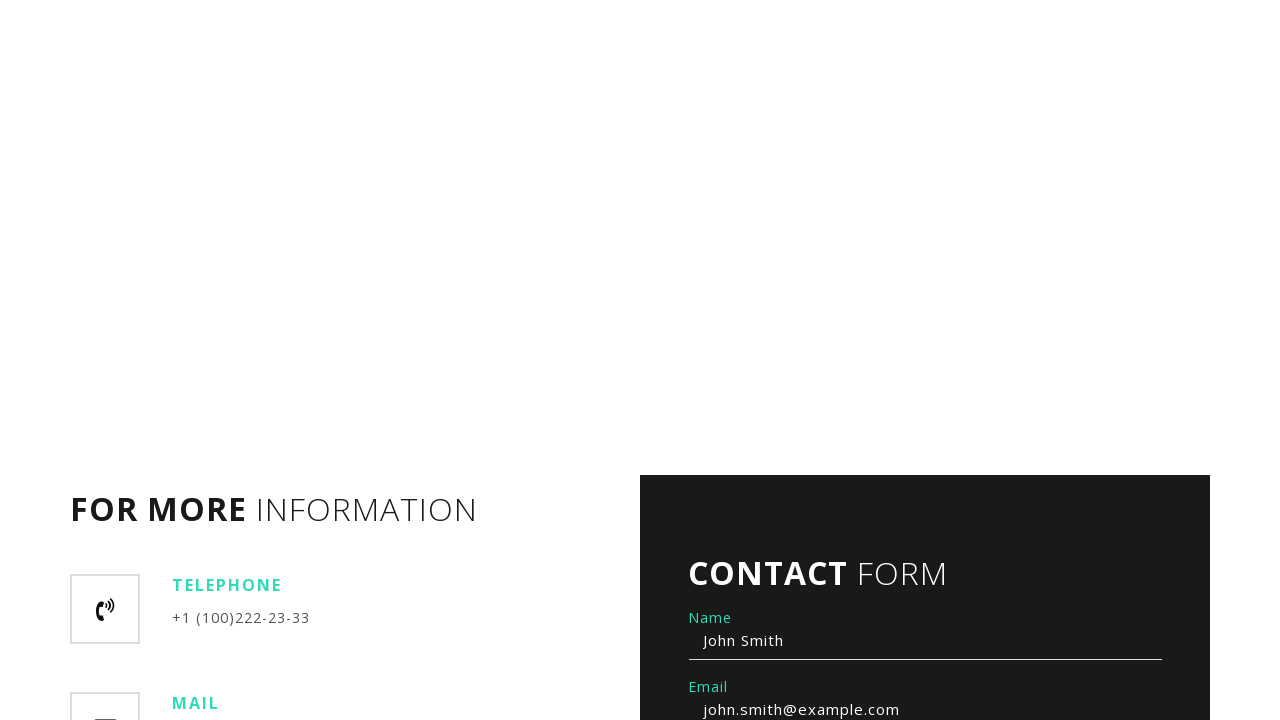

Filled subject field with 'Test Subject' on xpath=/html/body/div[9]/div/div/div[1]/div[2]/form/div[3]/input
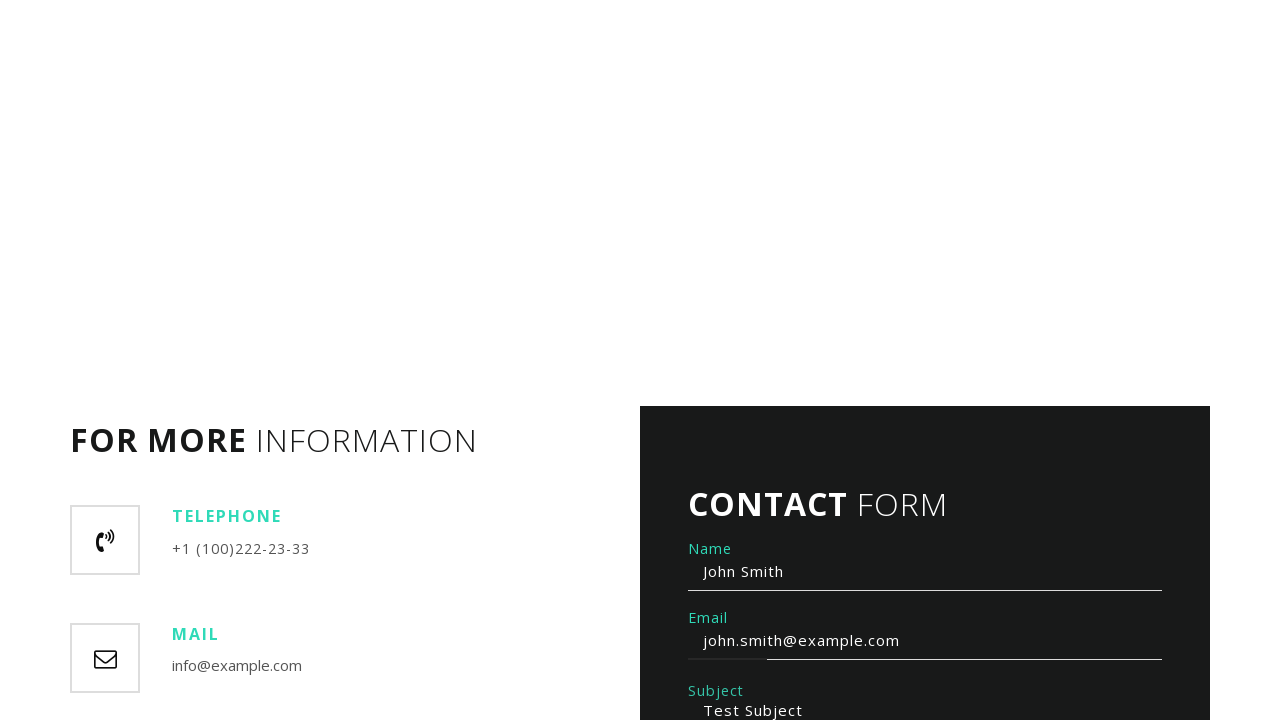

Filled message field with test message on xpath=/html/body/div[9]/div/div/div[1]/div[2]/form/div[4]/textarea
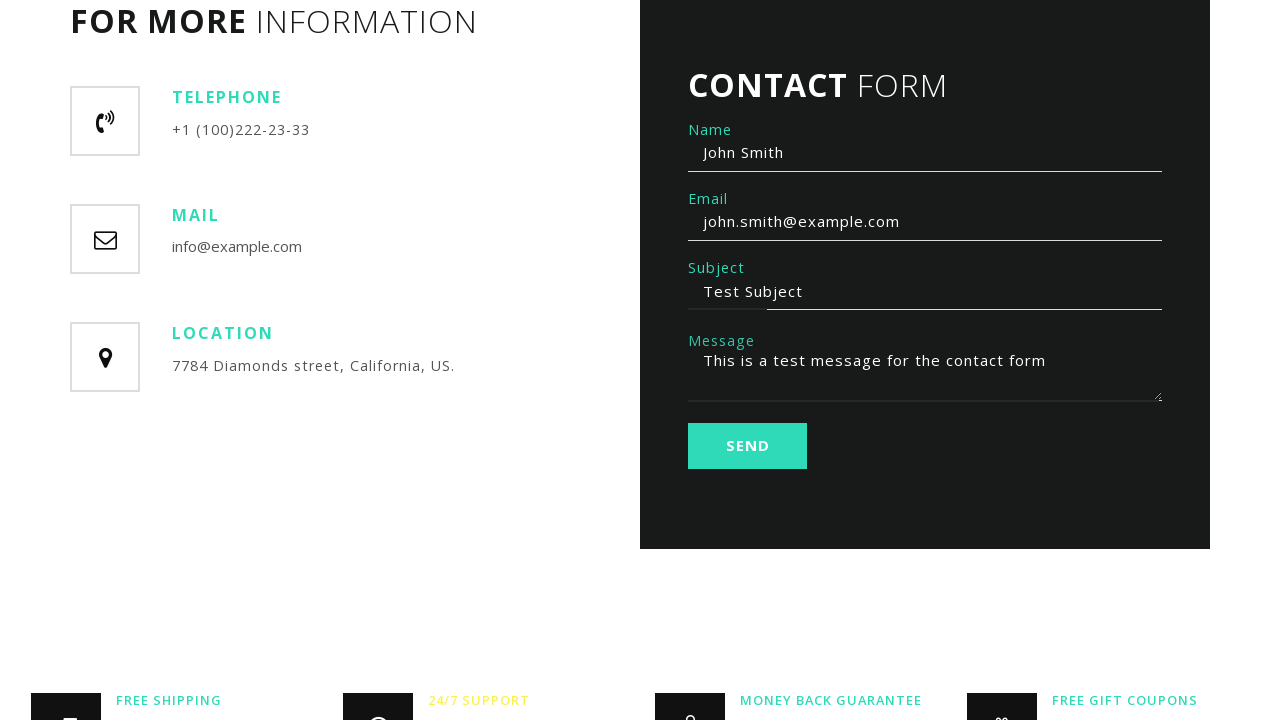

Clicked send button to submit contact form at (748, 446) on xpath=/html/body/div[9]/div/div/div[1]/div[2]/form/input
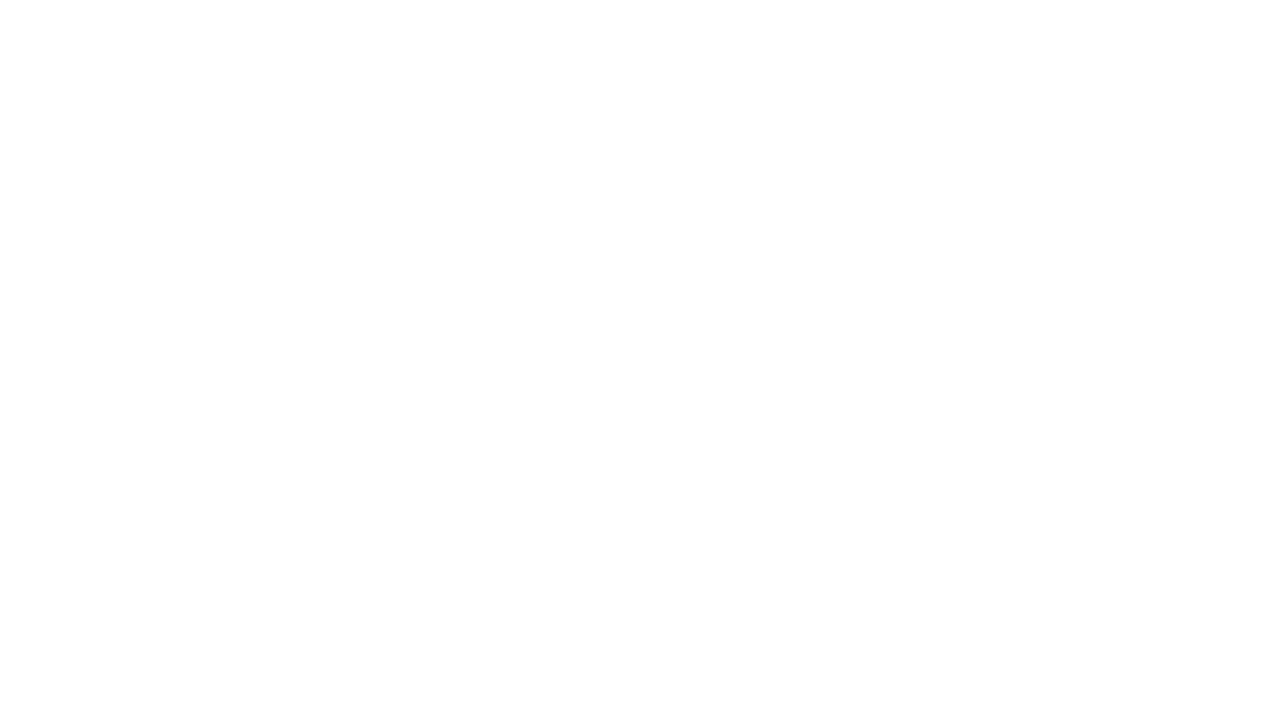

Waited 2 seconds for form submission to process
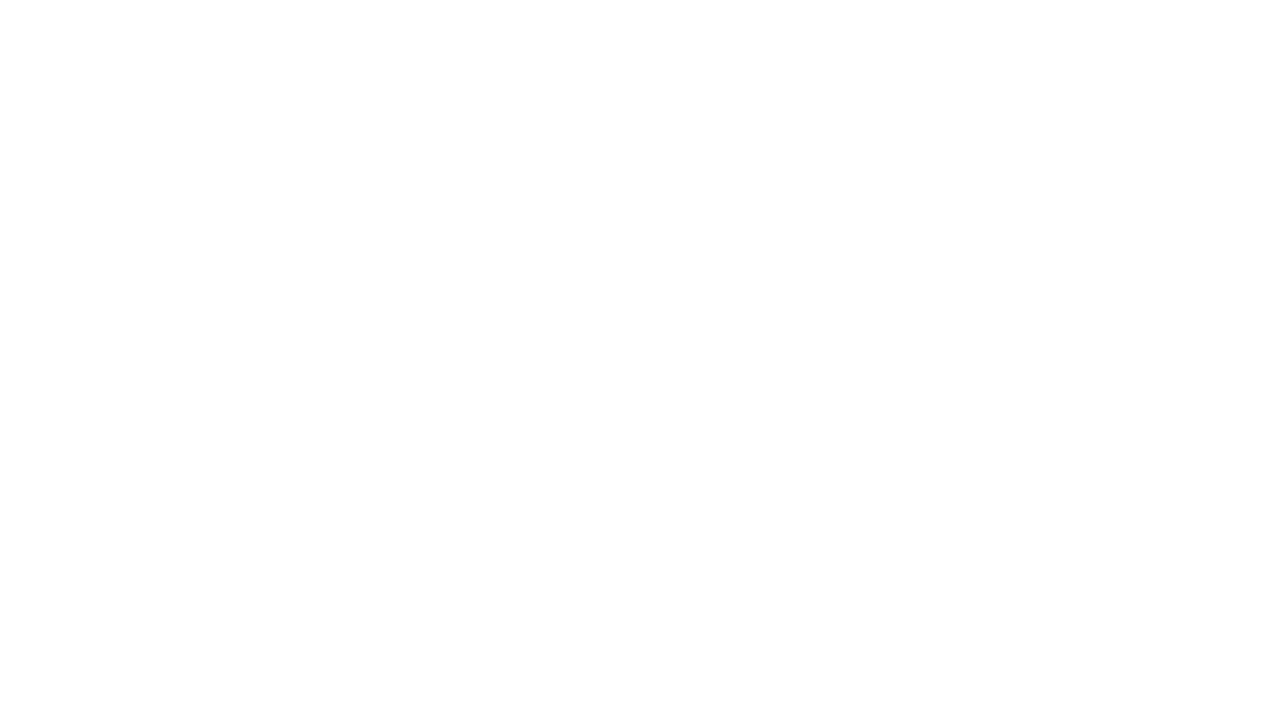

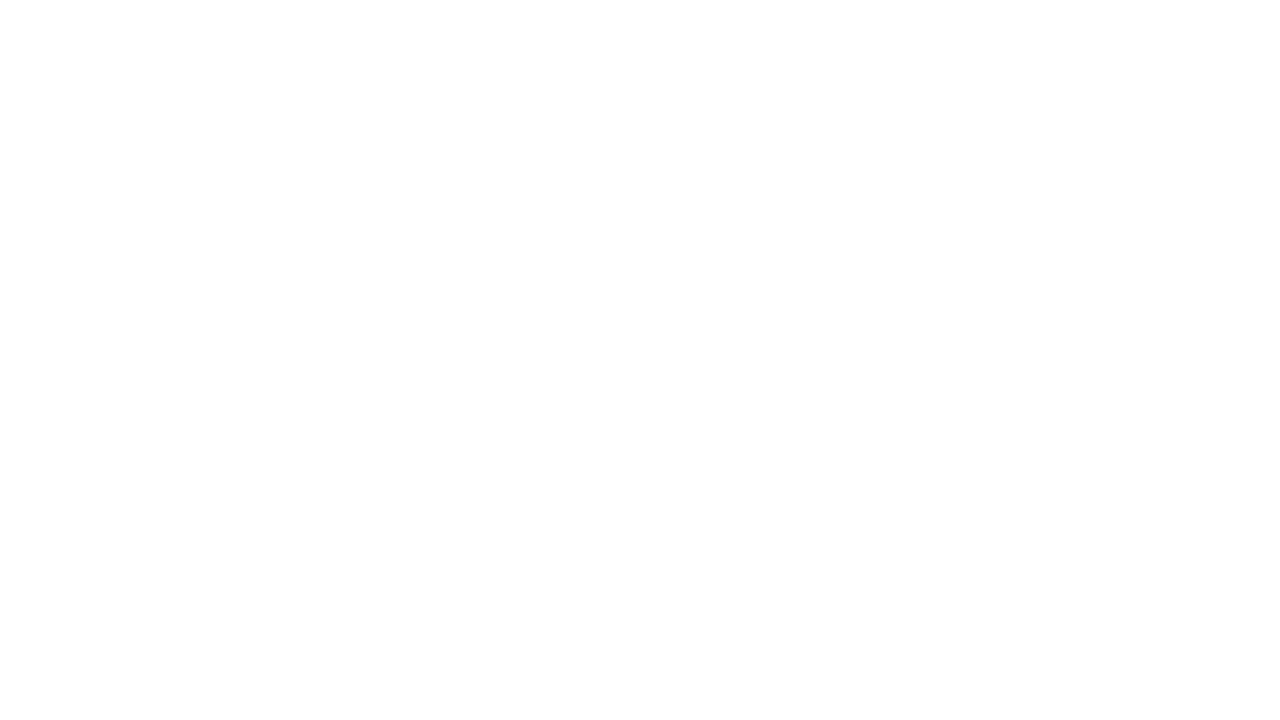